Tests that the Clear completed button displays correct text

Starting URL: https://demo.playwright.dev/todomvc

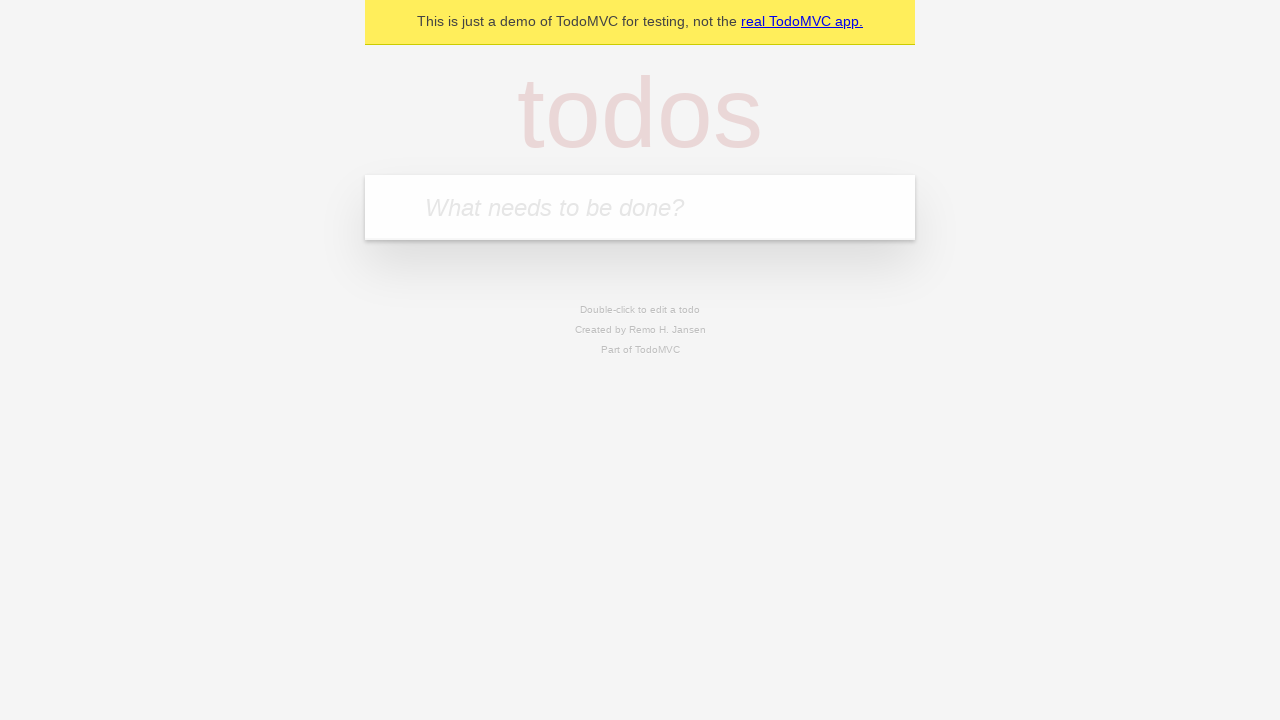

Filled new todo field with 'buy some cheese' on .new-todo
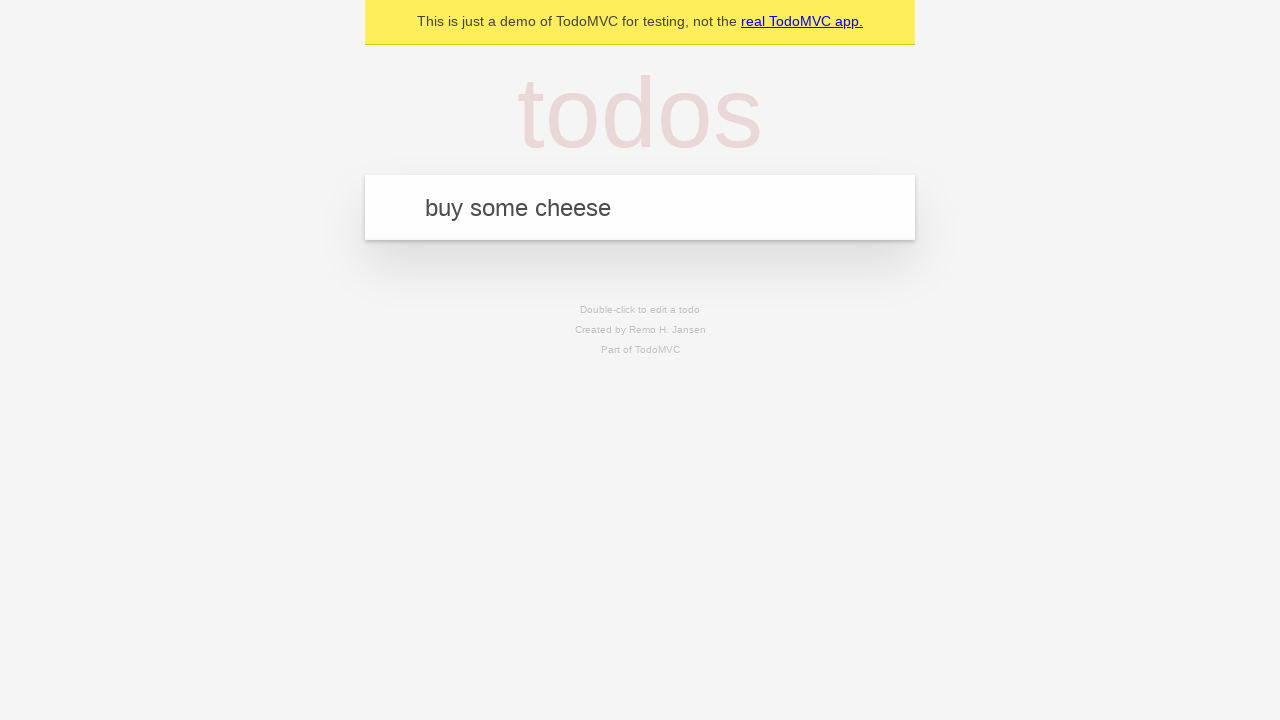

Pressed Enter to add 'buy some cheese' todo on .new-todo
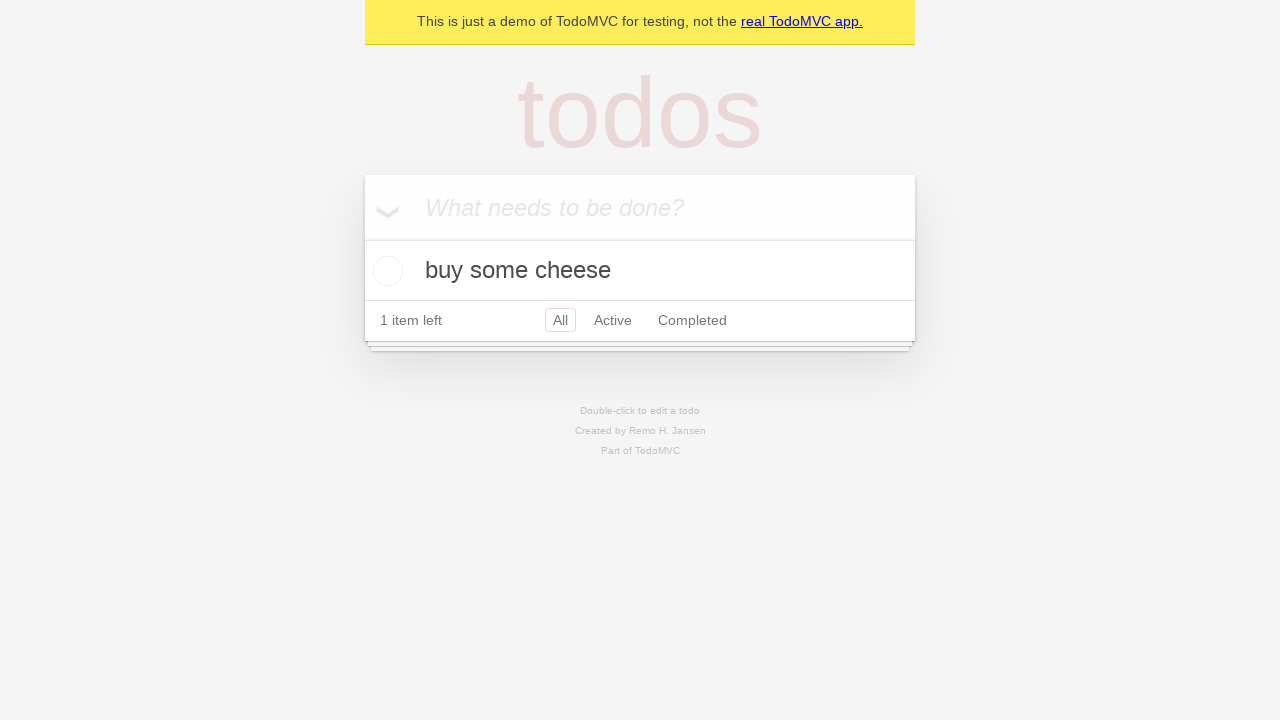

Filled new todo field with 'feed the cat' on .new-todo
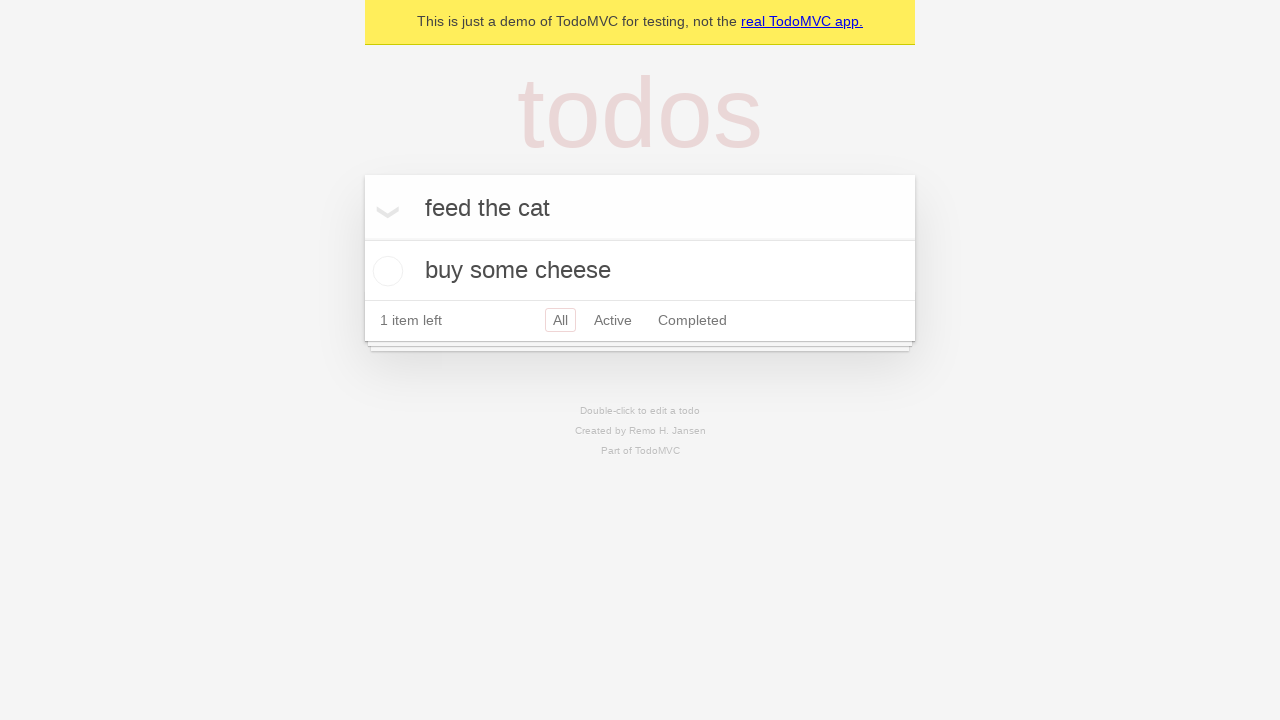

Pressed Enter to add 'feed the cat' todo on .new-todo
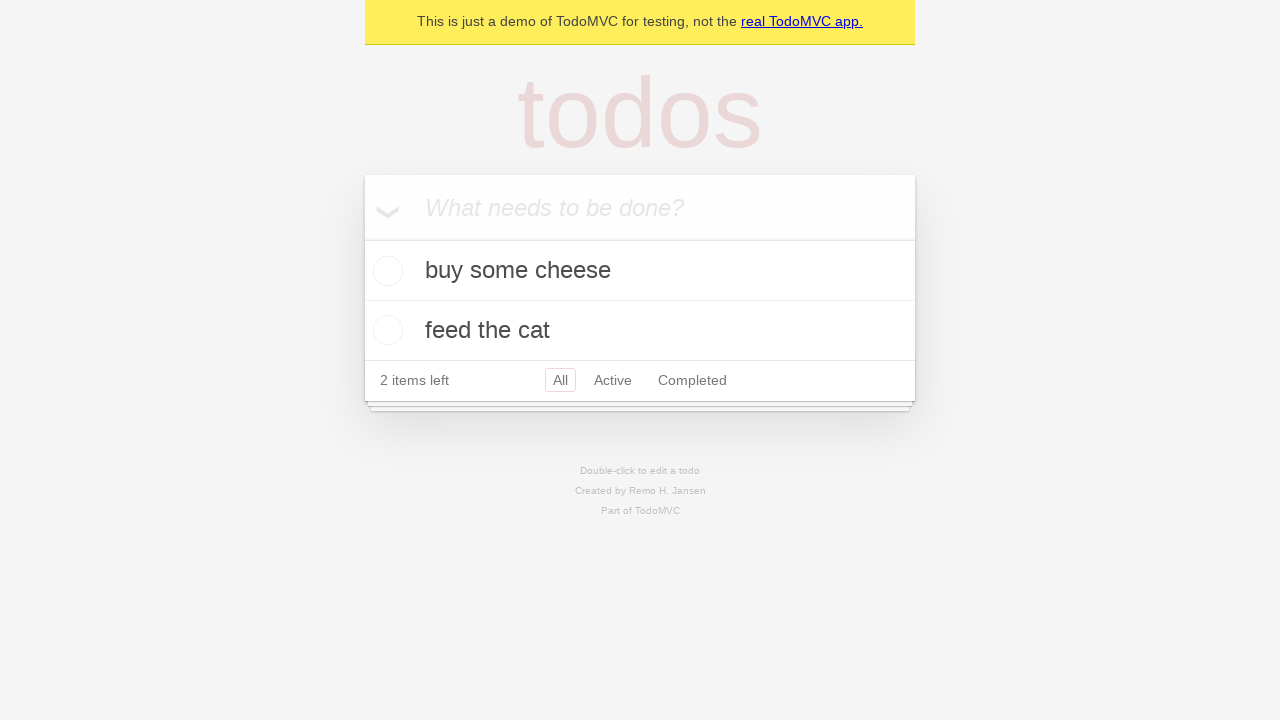

Filled new todo field with 'book a doctors appointment' on .new-todo
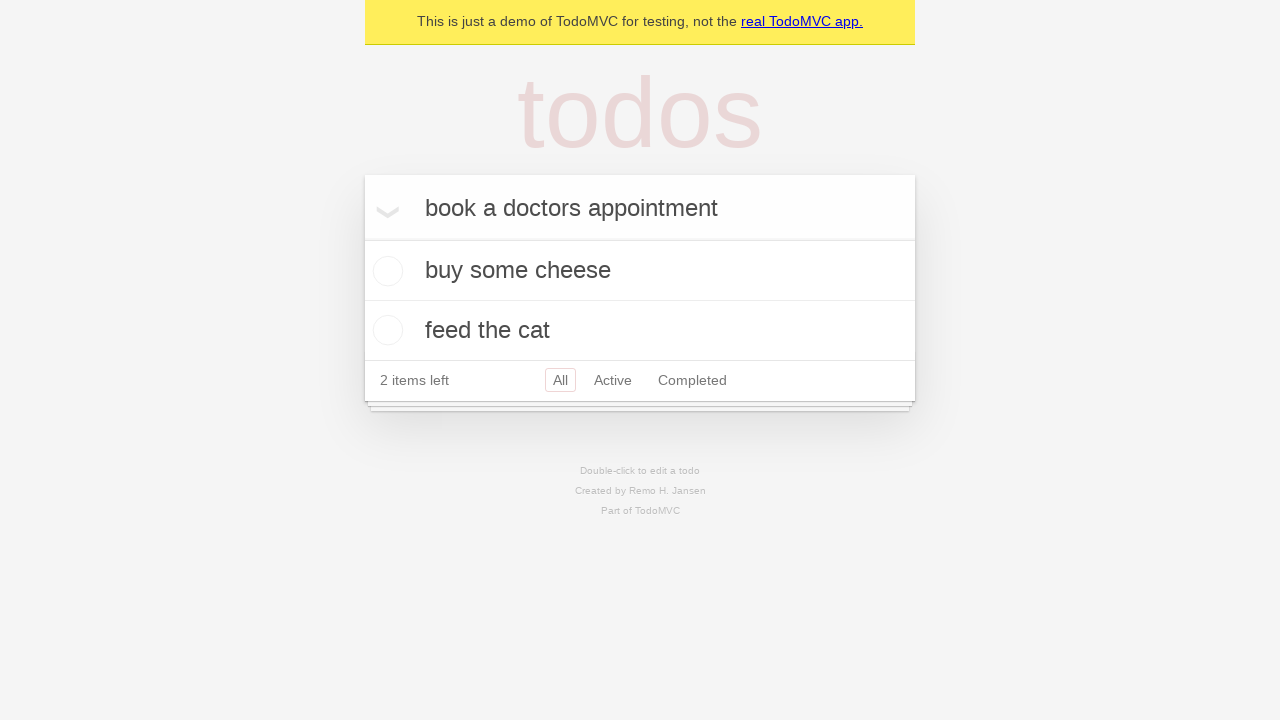

Pressed Enter to add 'book a doctors appointment' todo on .new-todo
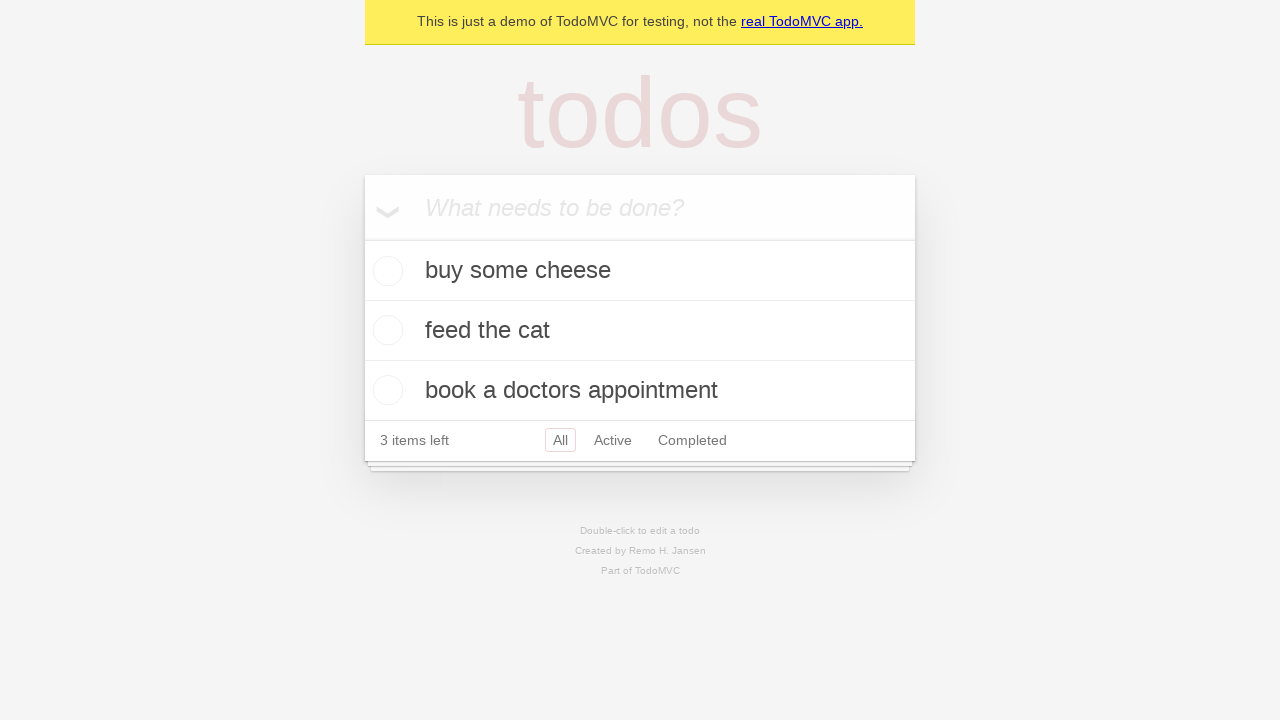

Checked the first todo item at (385, 271) on .todo-list li:first-child .toggle
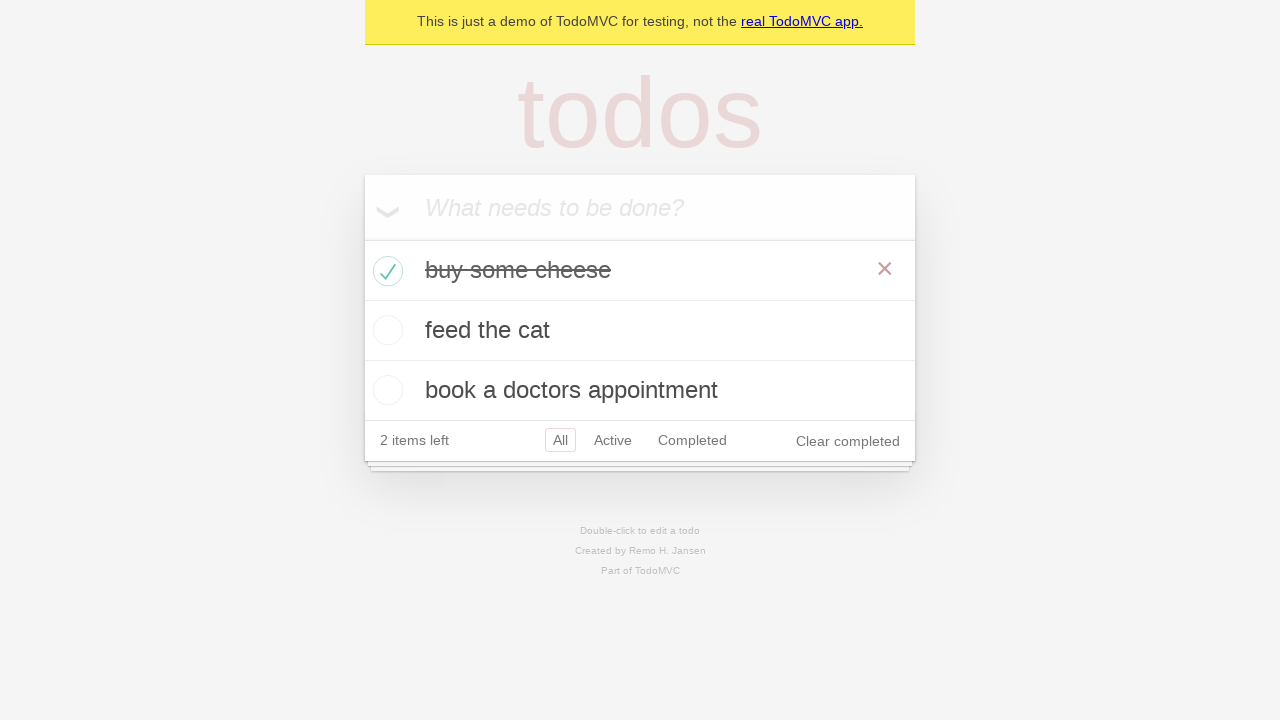

Clear completed button is visible and displays correct text
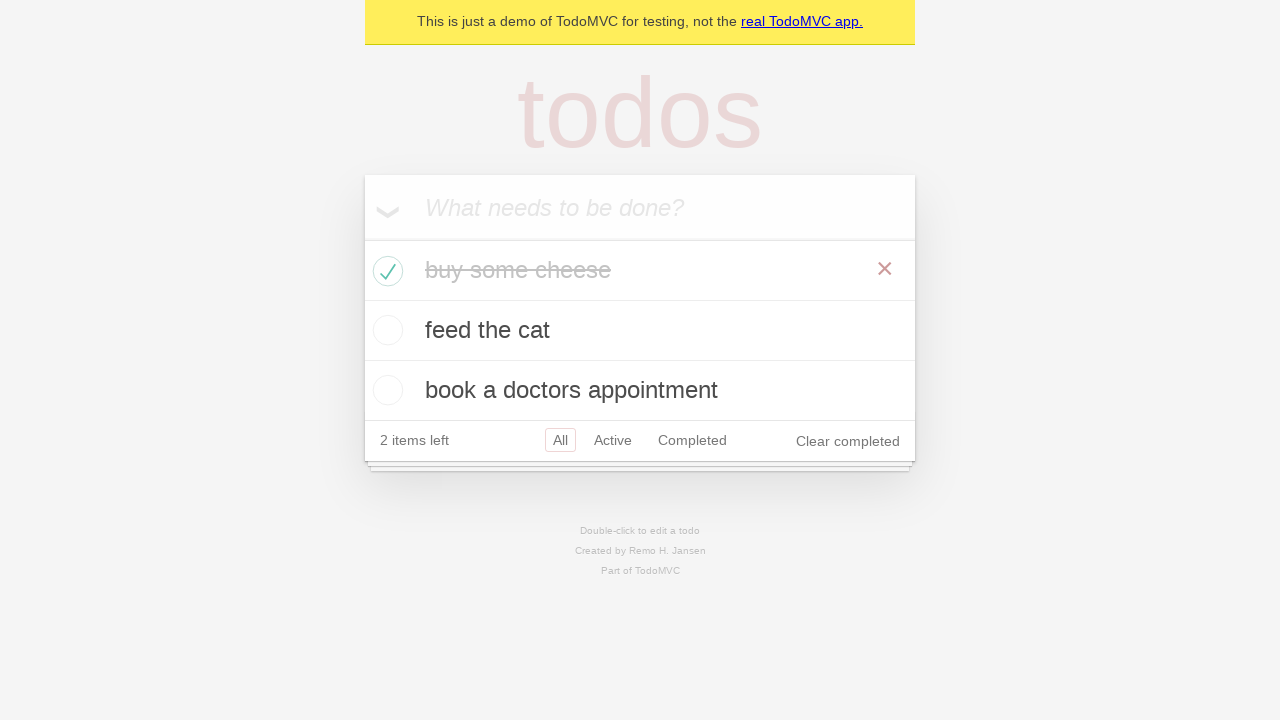

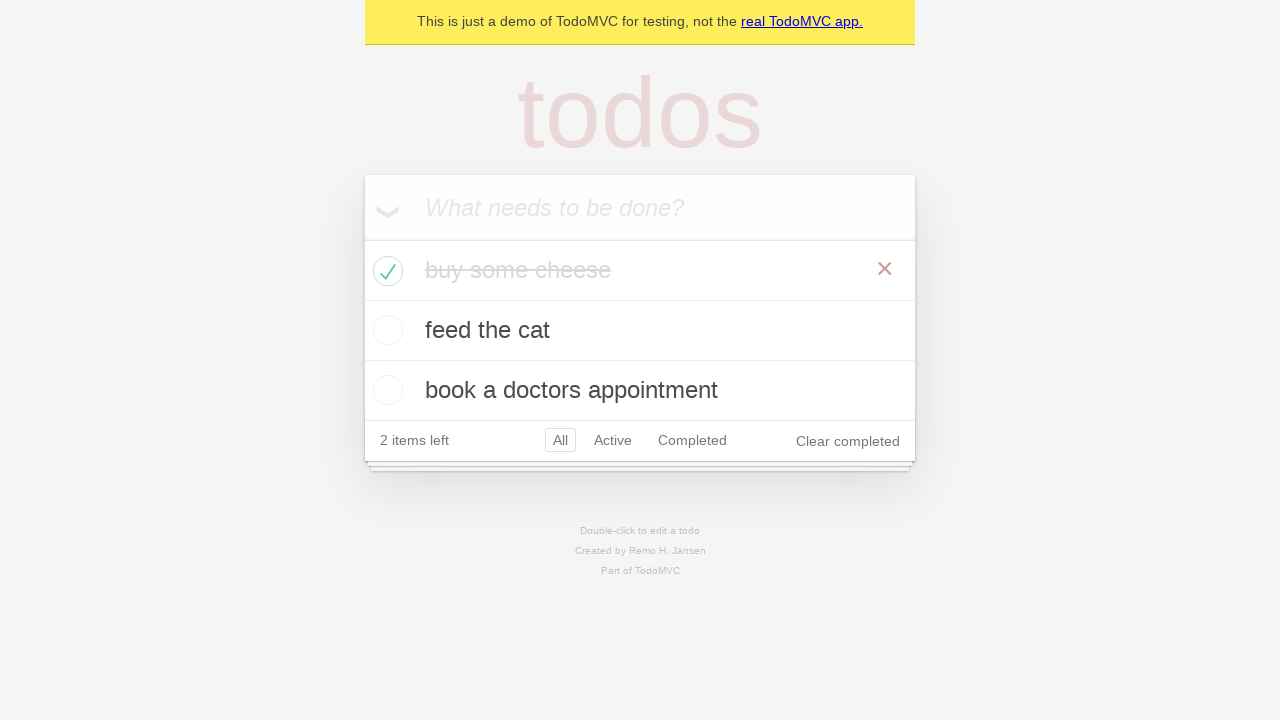